Tests window switching functionality by opening a new tab and switching to it

Starting URL: https://formy-project.herokuapp.com/switch-window

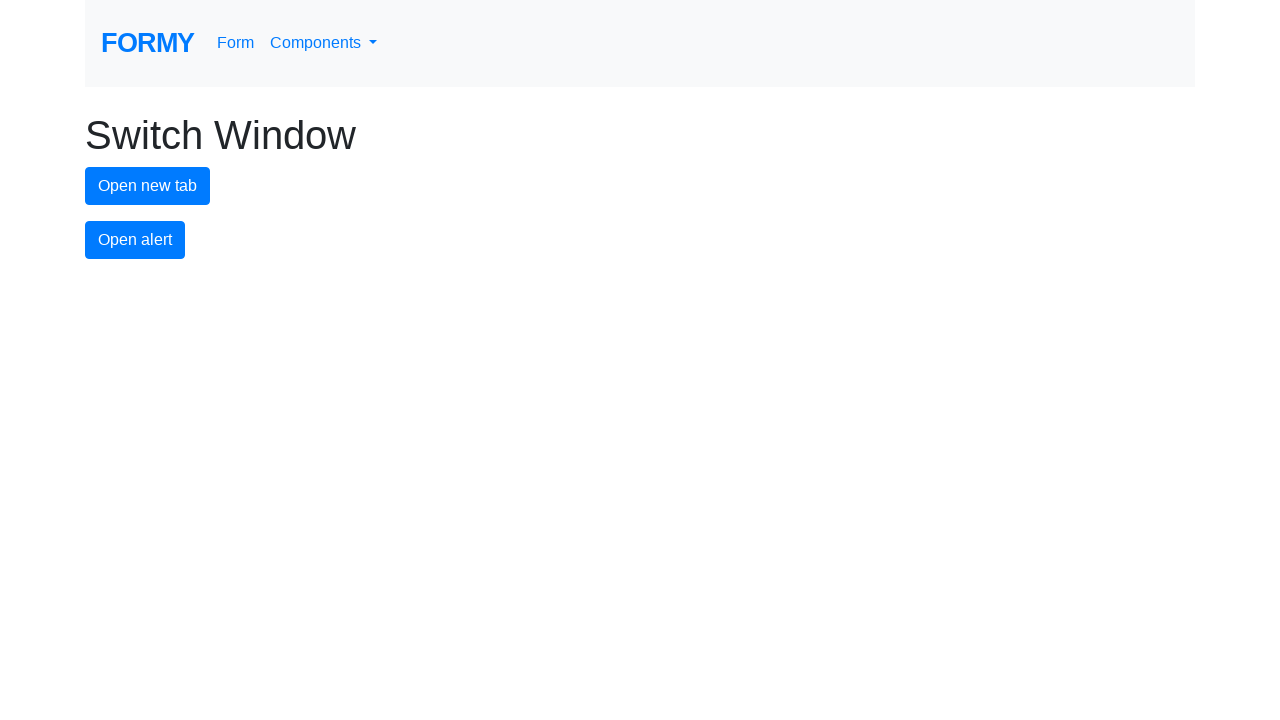

Clicked button to open new tab at (148, 186) on #new-tab-button
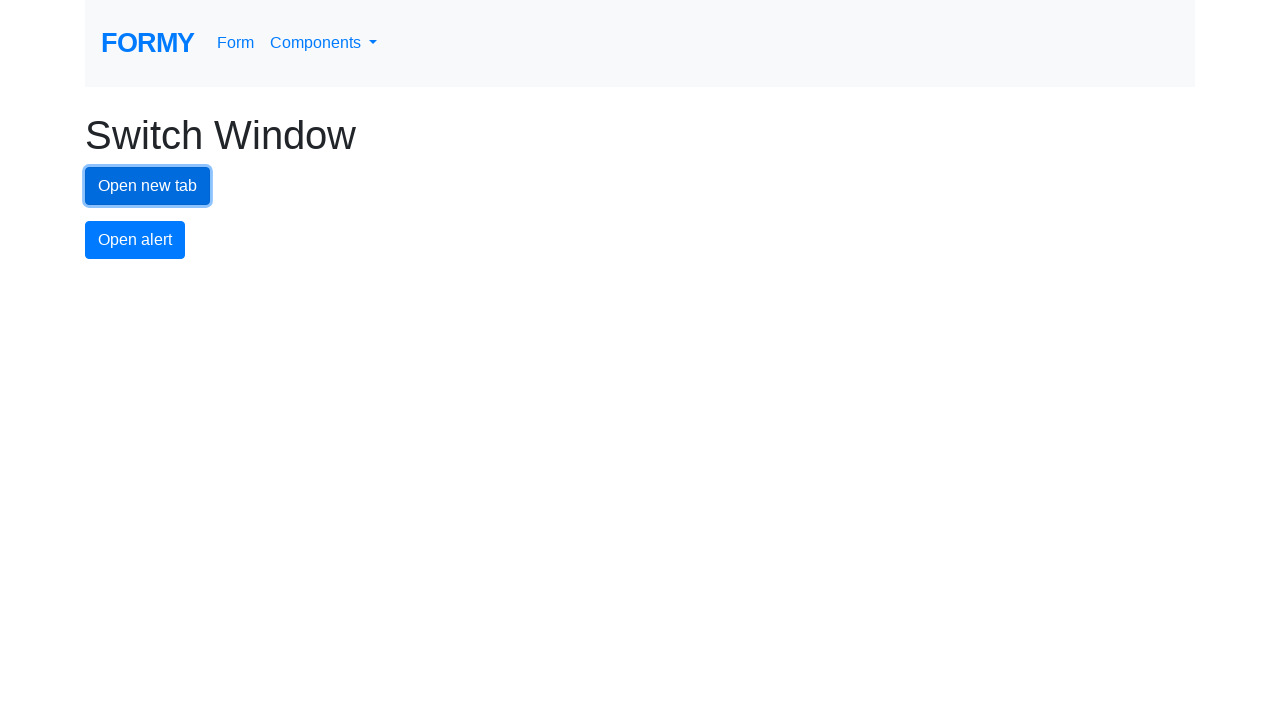

Waited for new tab to open
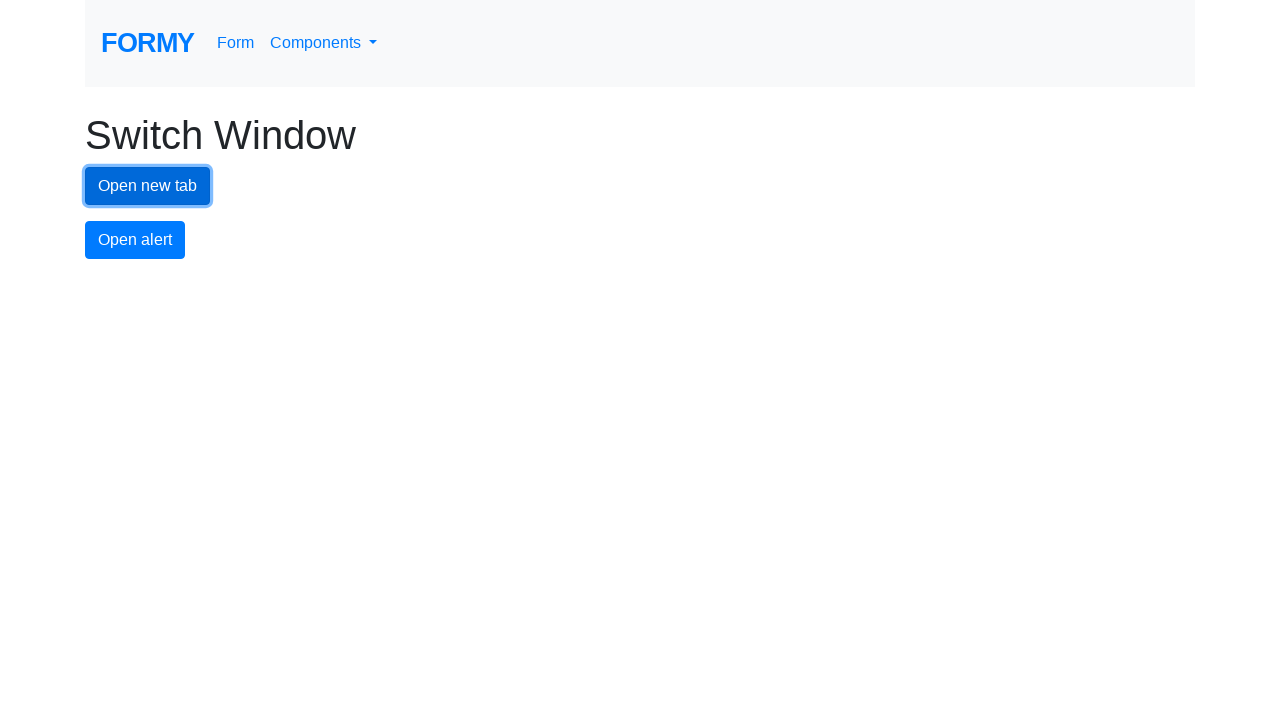

Retrieved all open pages/tabs from context
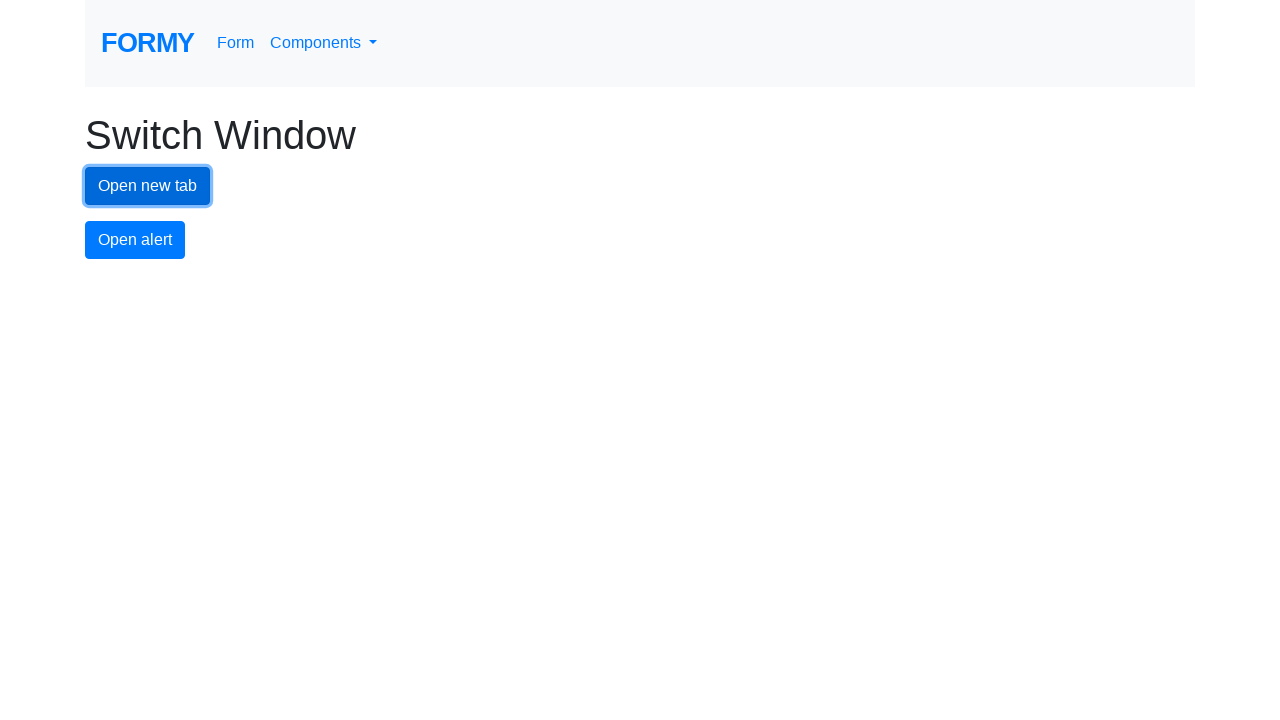

Switched to newly opened tab
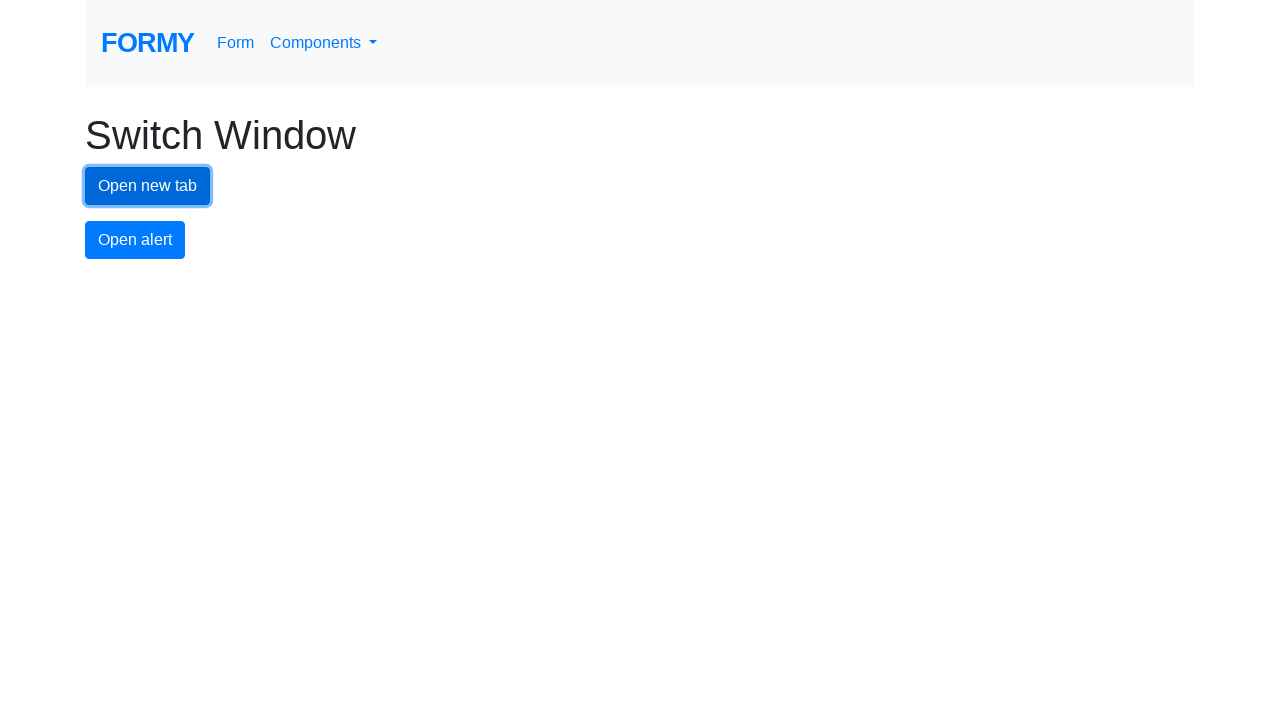

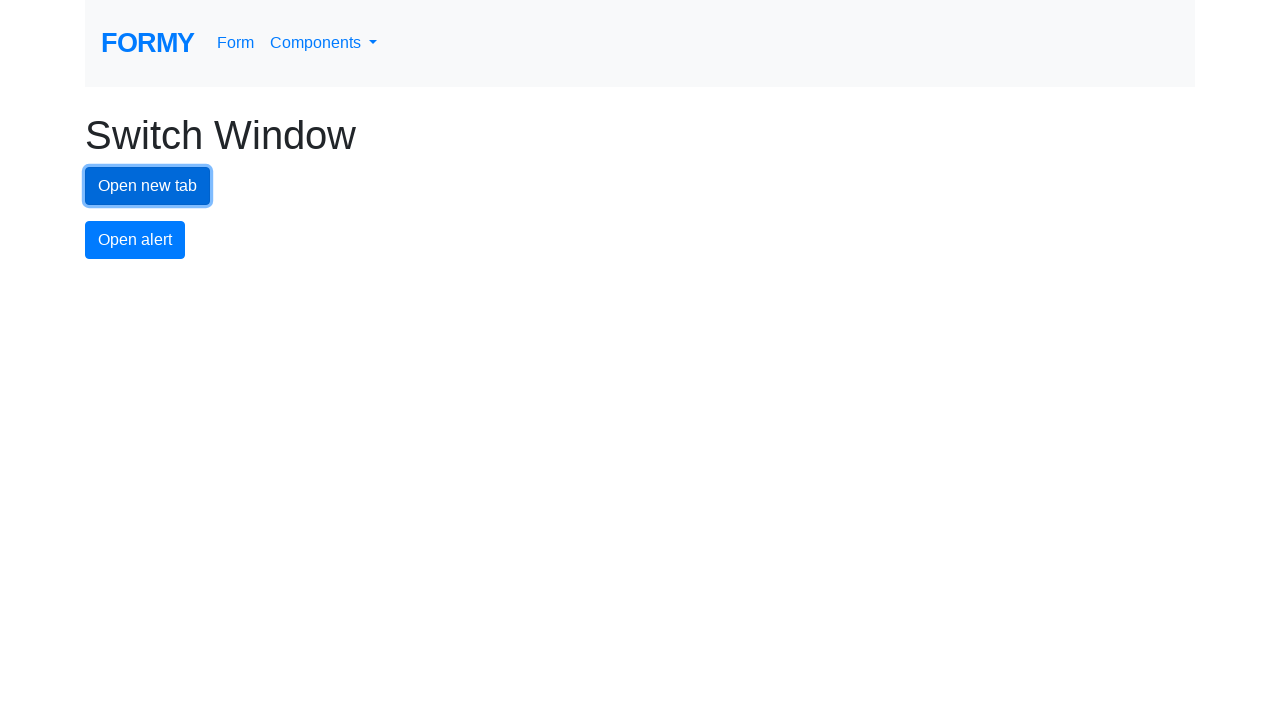